Tests clearing the complete state of all items by checking and unchecking the toggle all

Starting URL: https://demo.playwright.dev/todomvc

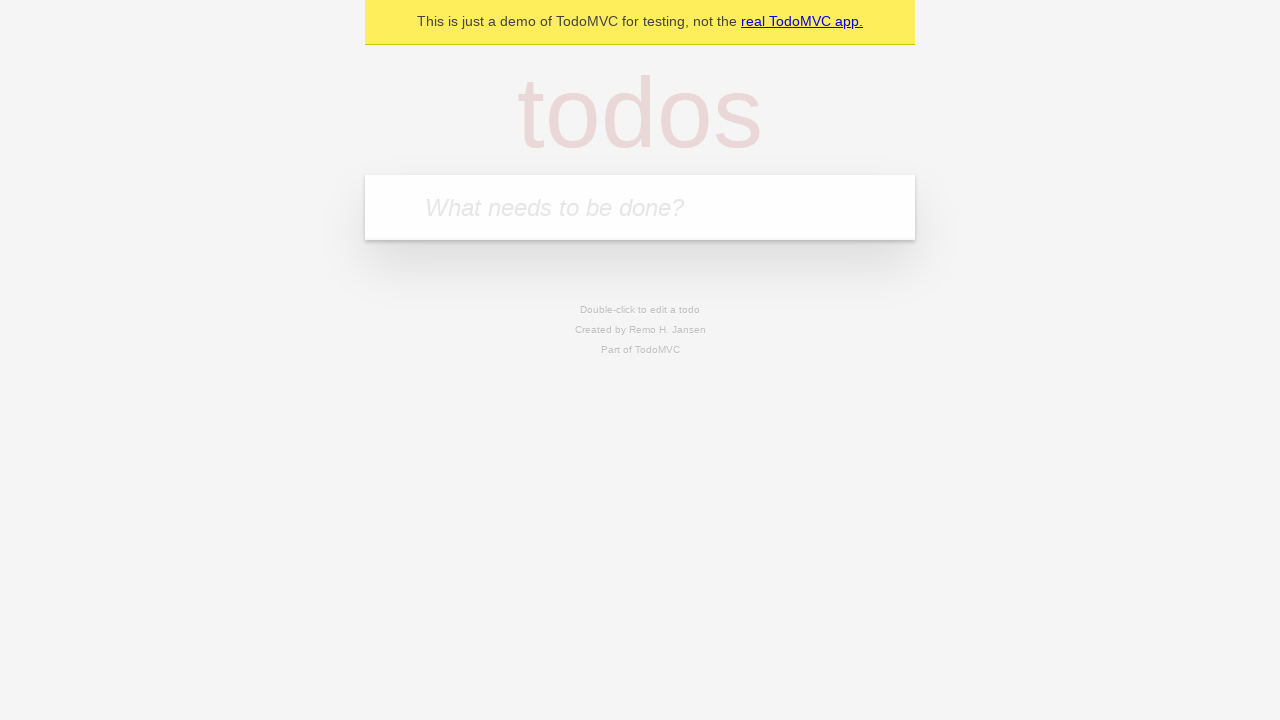

Filled new todo input with 'buy some cheese' on internal:attr=[placeholder="What needs to be done?"i]
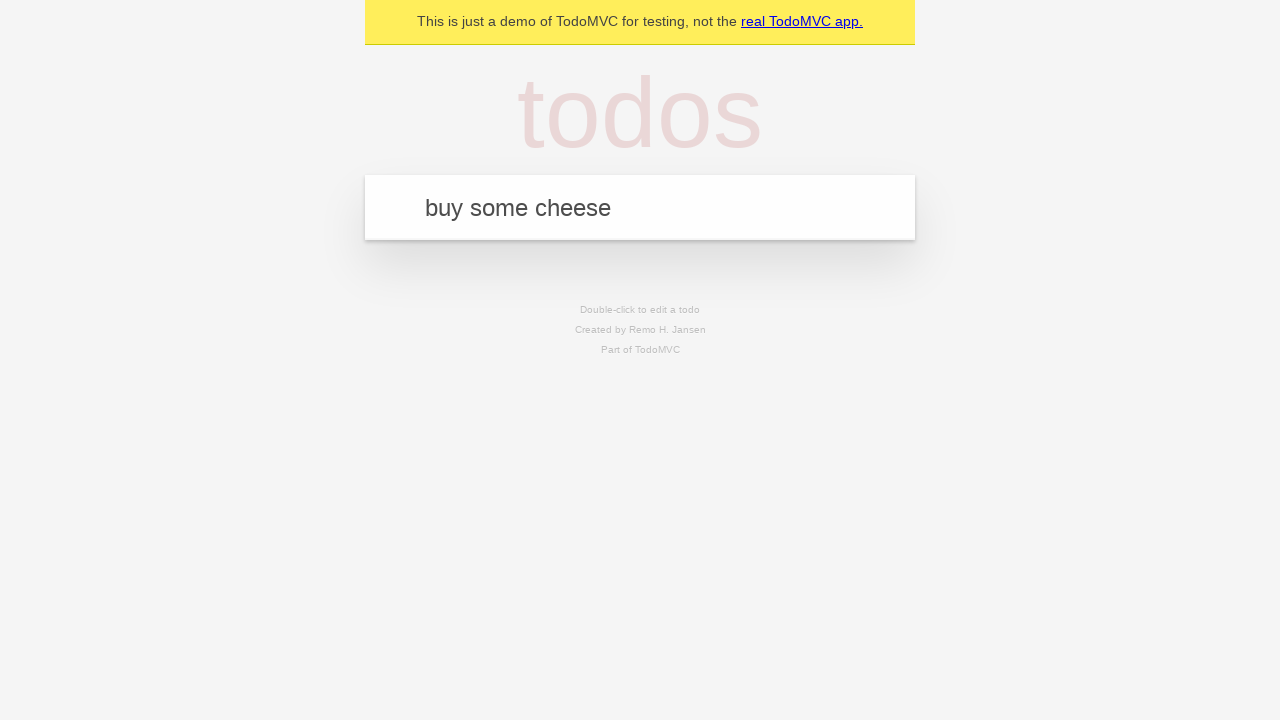

Pressed Enter to add first todo on internal:attr=[placeholder="What needs to be done?"i]
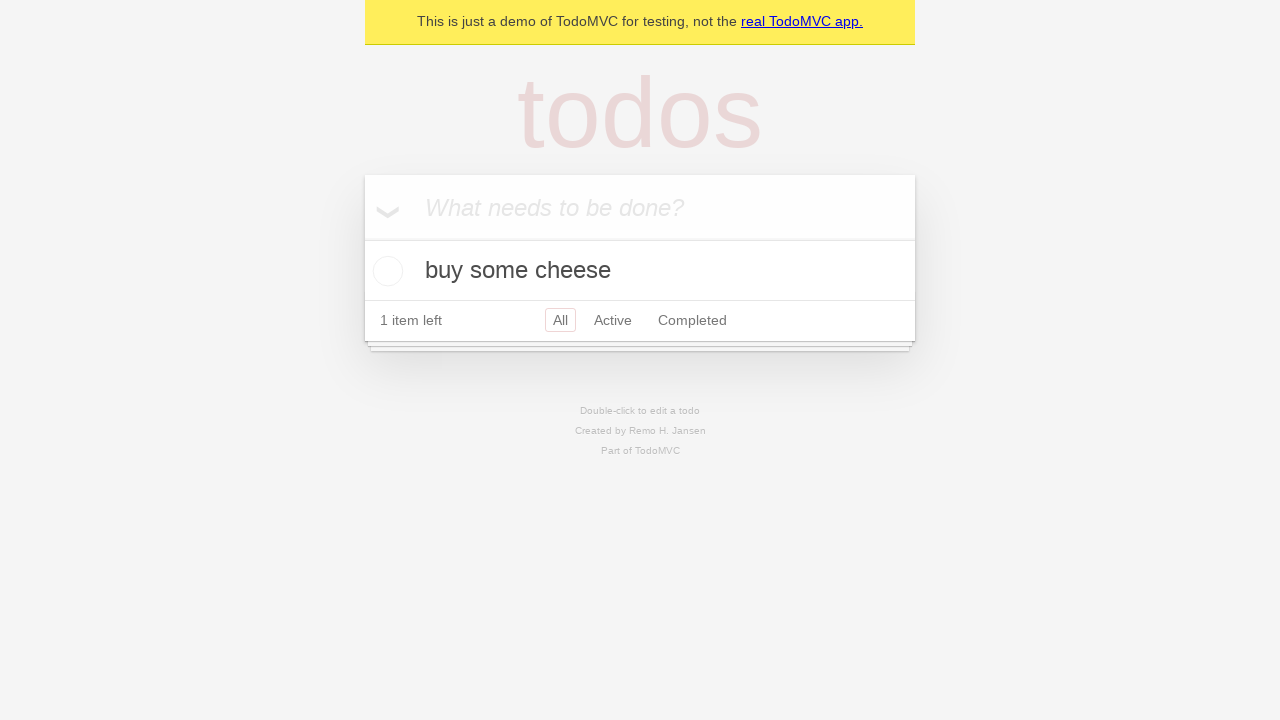

Filled new todo input with 'feed the cat' on internal:attr=[placeholder="What needs to be done?"i]
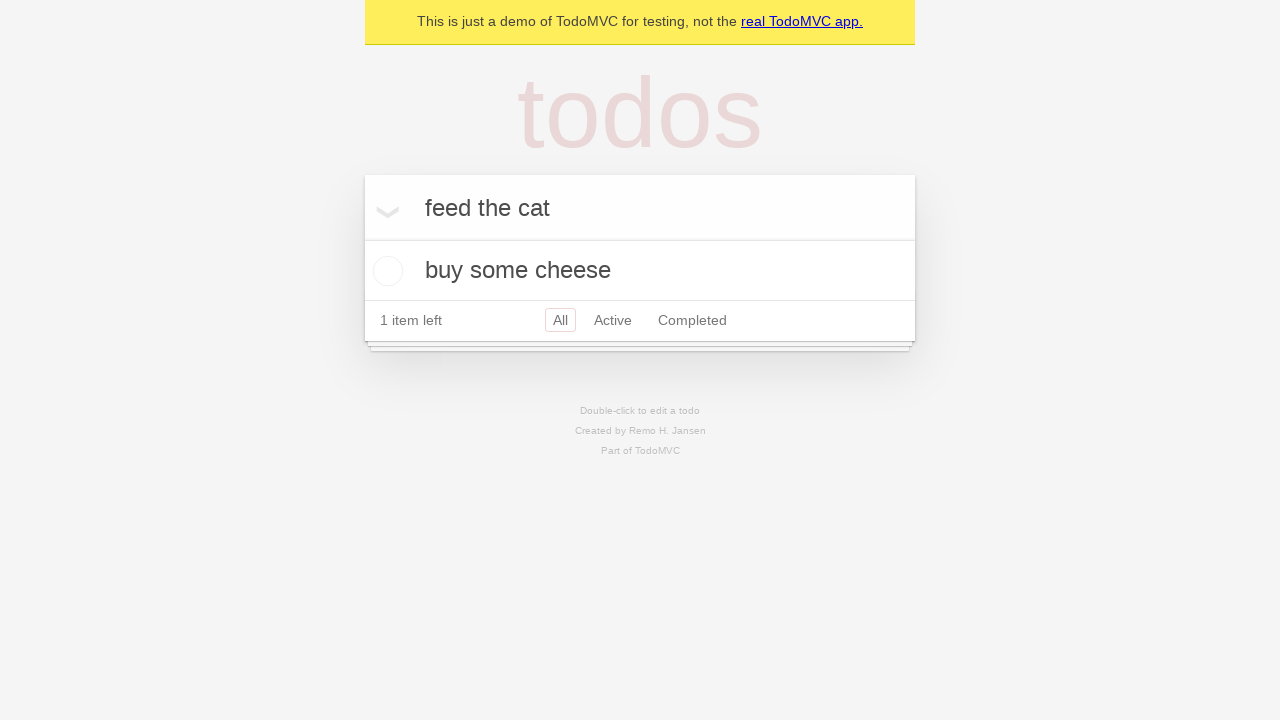

Pressed Enter to add second todo on internal:attr=[placeholder="What needs to be done?"i]
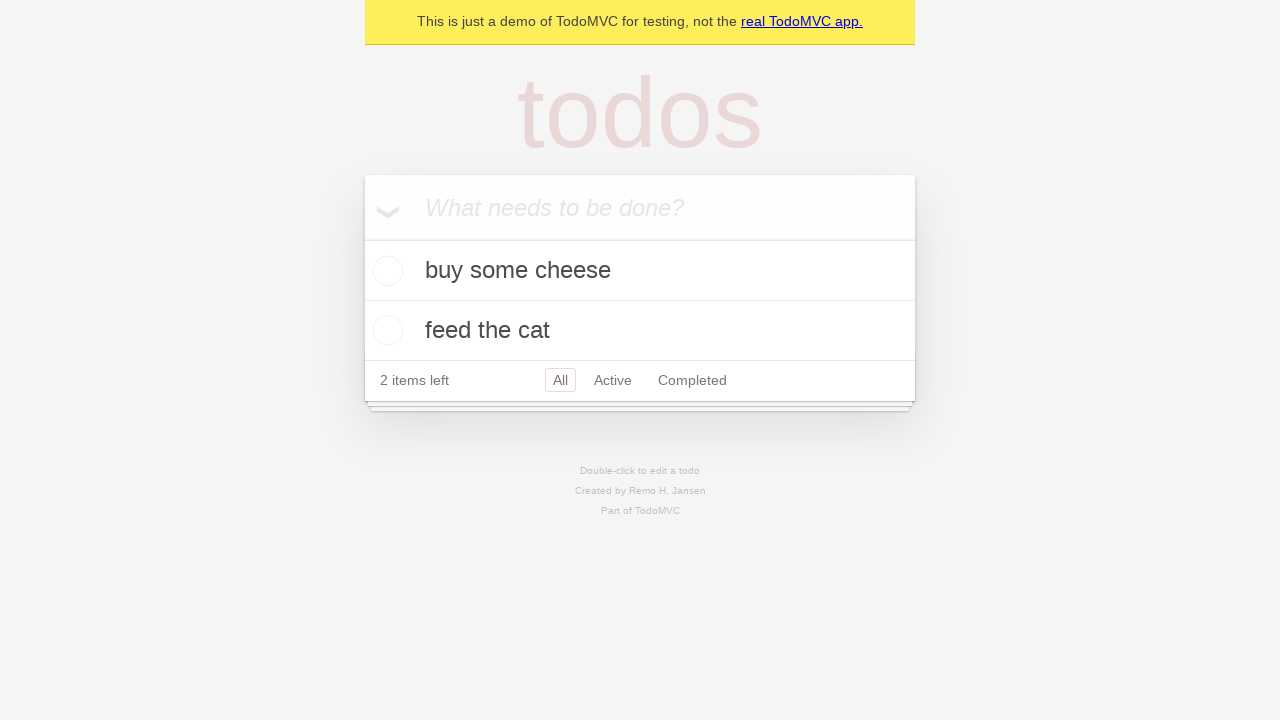

Filled new todo input with 'book a doctors appointment' on internal:attr=[placeholder="What needs to be done?"i]
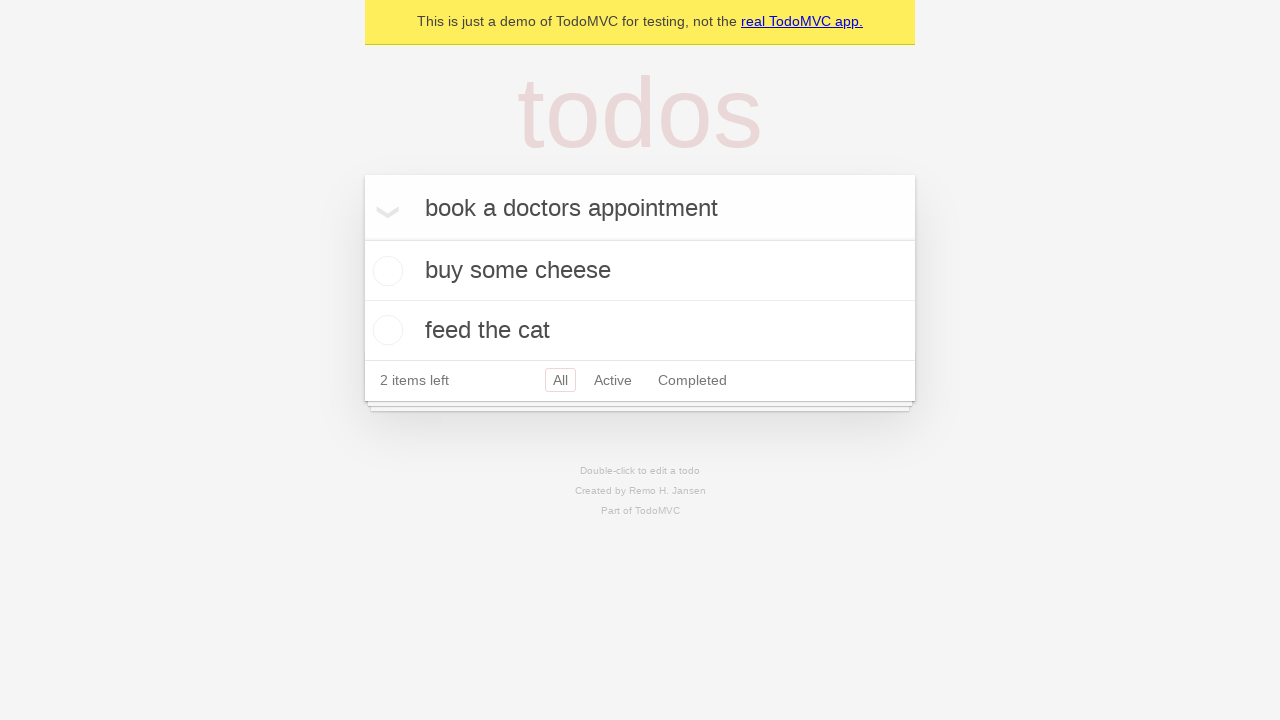

Pressed Enter to add third todo on internal:attr=[placeholder="What needs to be done?"i]
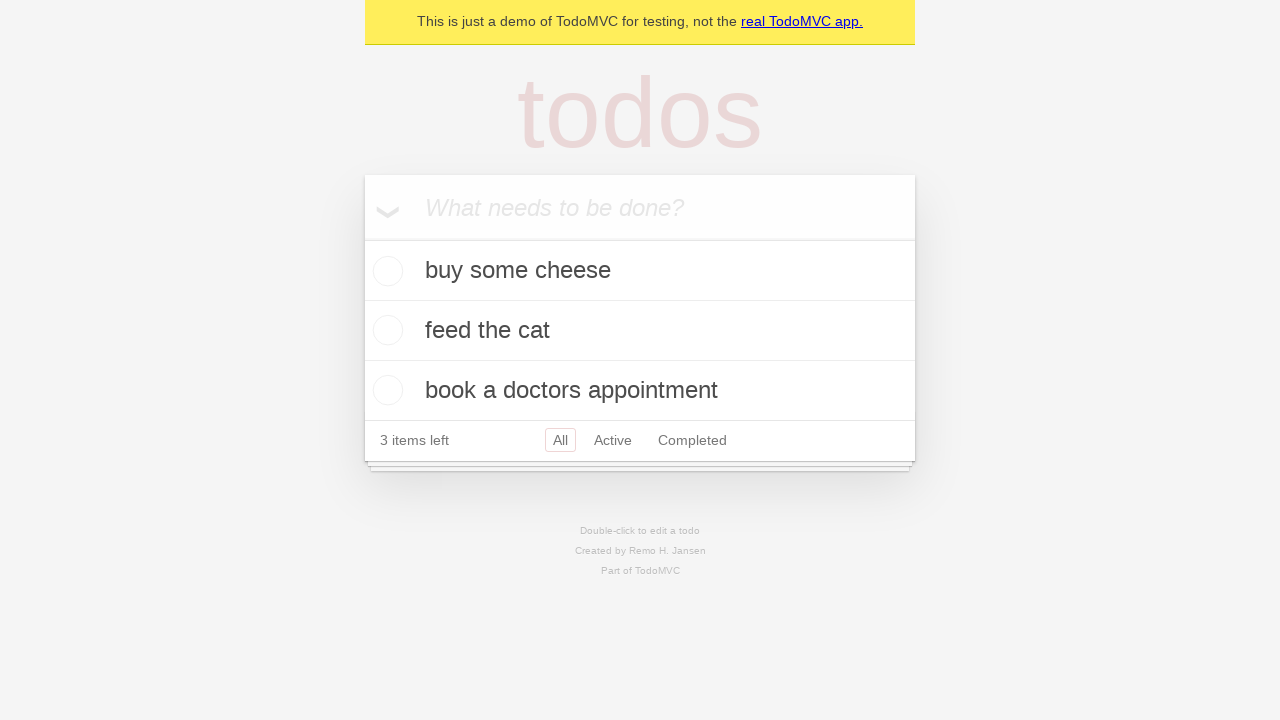

Waited for all 3 todos to be created
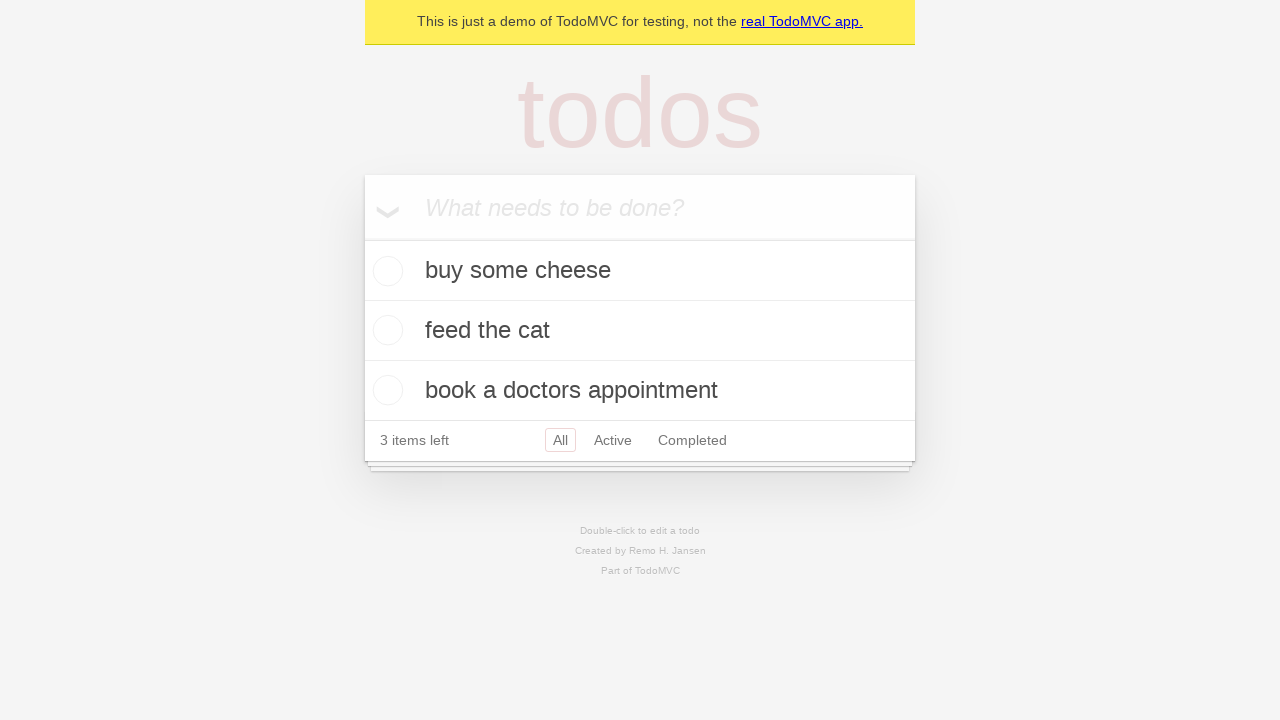

Checked the 'Mark all as complete' toggle to mark all todos as complete at (362, 238) on internal:label="Mark all as complete"i
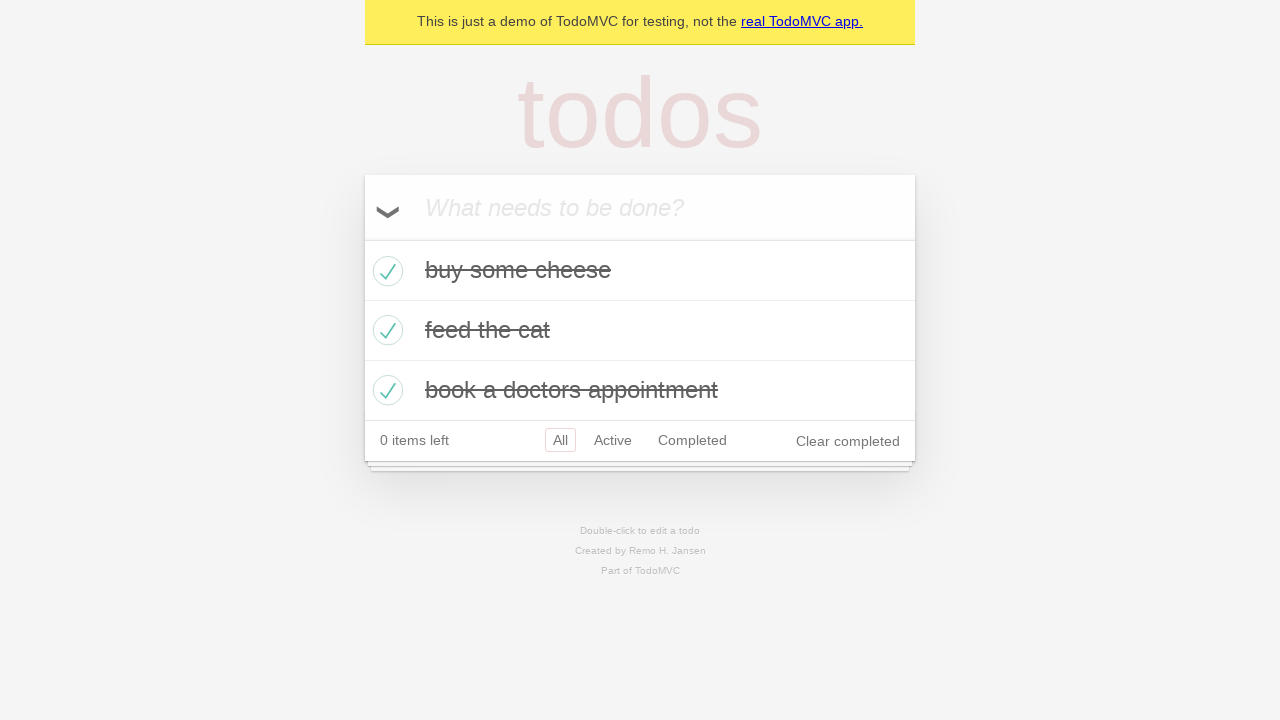

Unchecked the 'Mark all as complete' toggle to clear the complete state of all todos at (362, 238) on internal:label="Mark all as complete"i
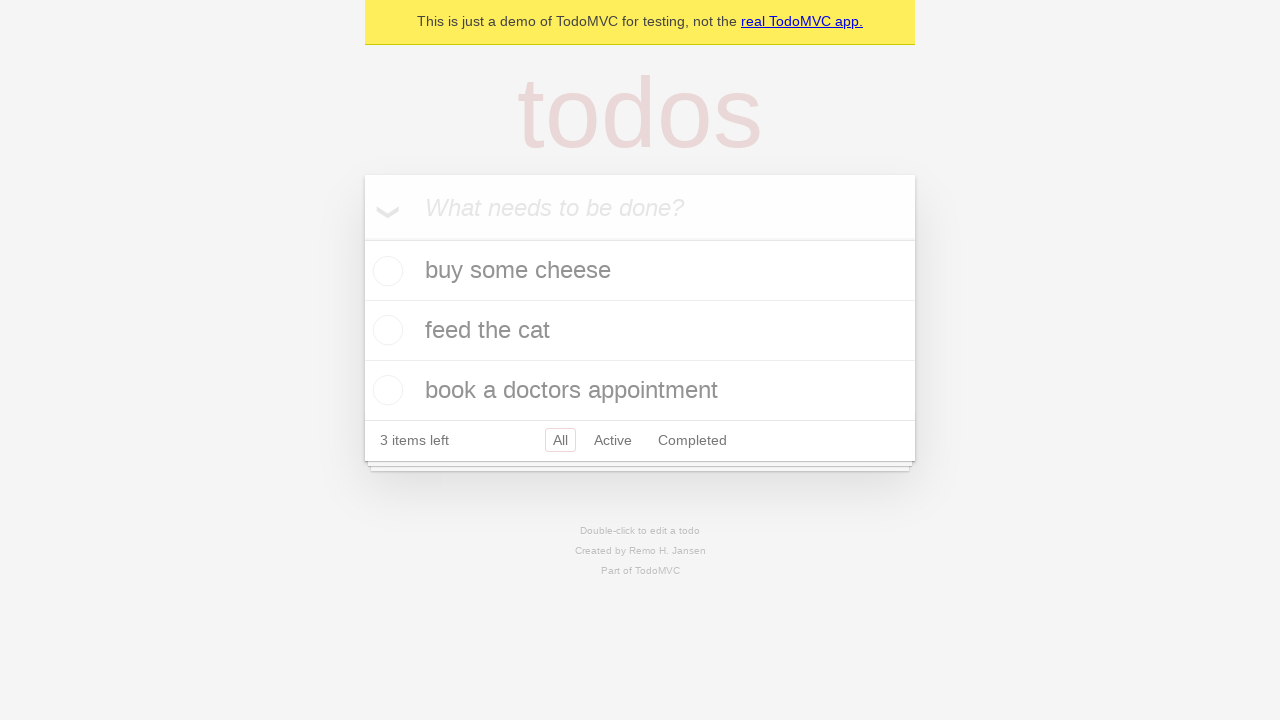

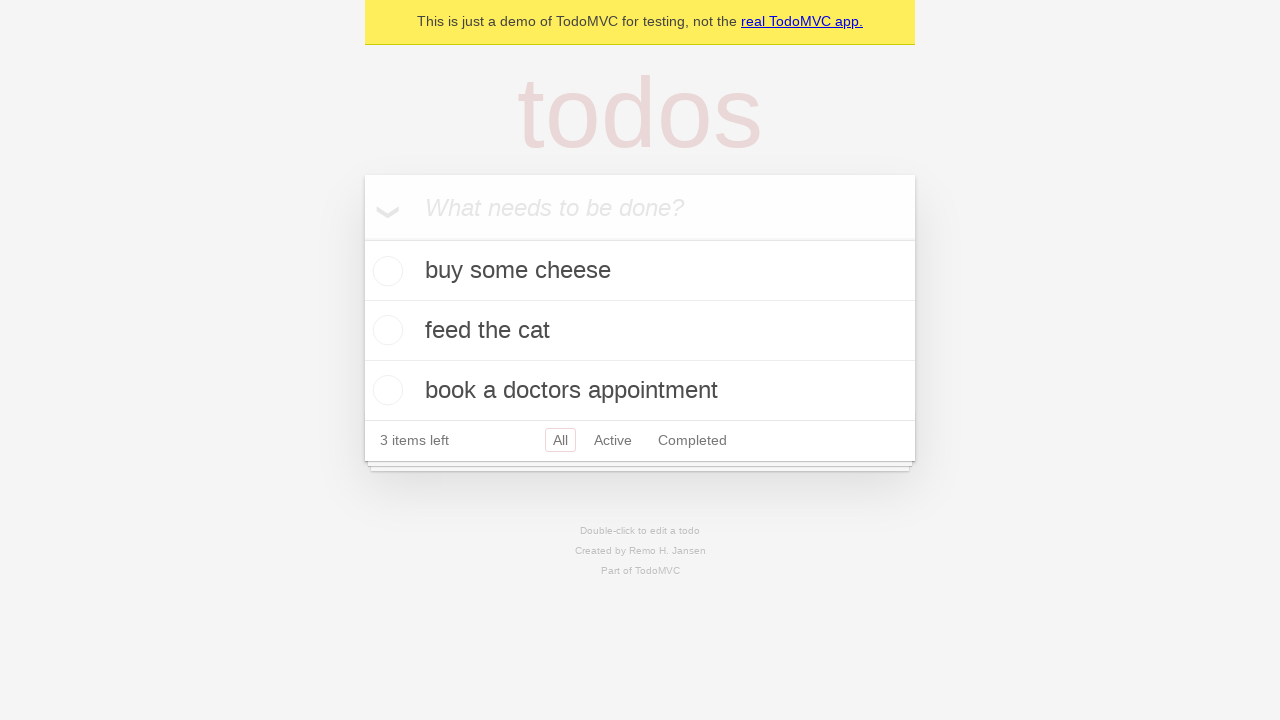